Clicks select all button in dark colors panel and verifies all color selection items match the dark colors

Starting URL: https://4knort.github.io/colorizr

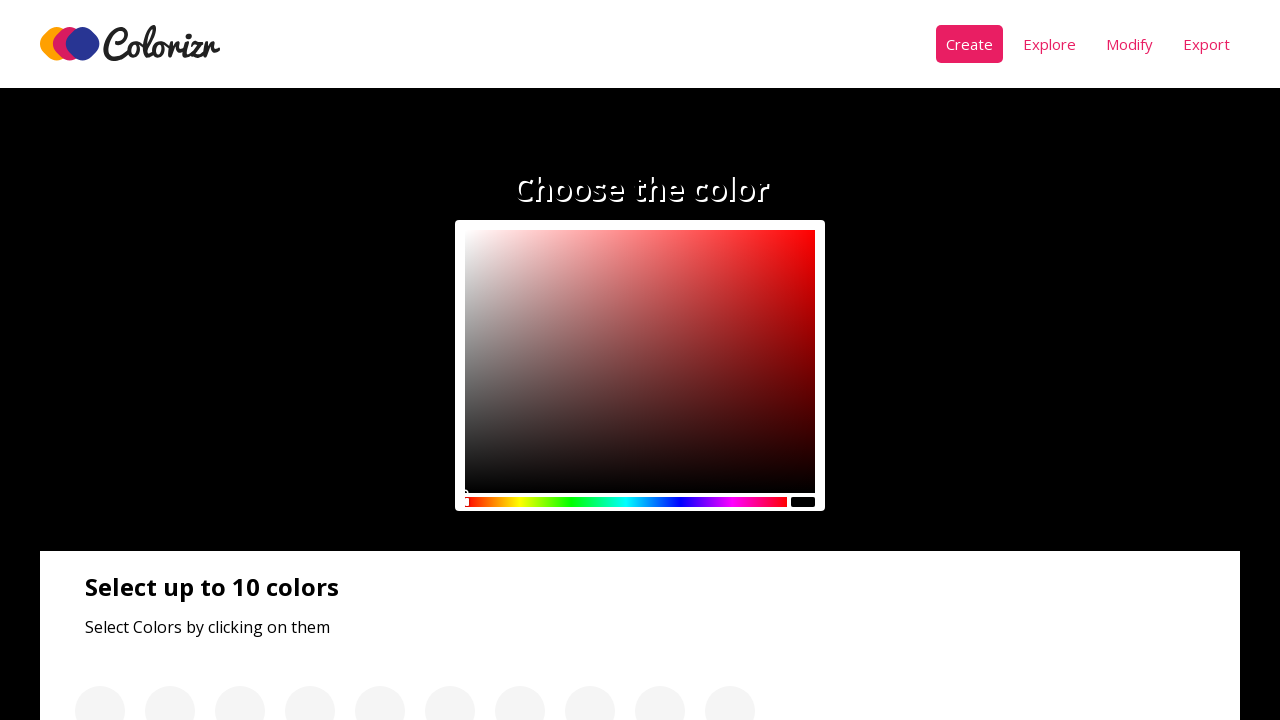

Clicked select all button in dark colors panel at (130, 361) on .panel__btn >> nth=0
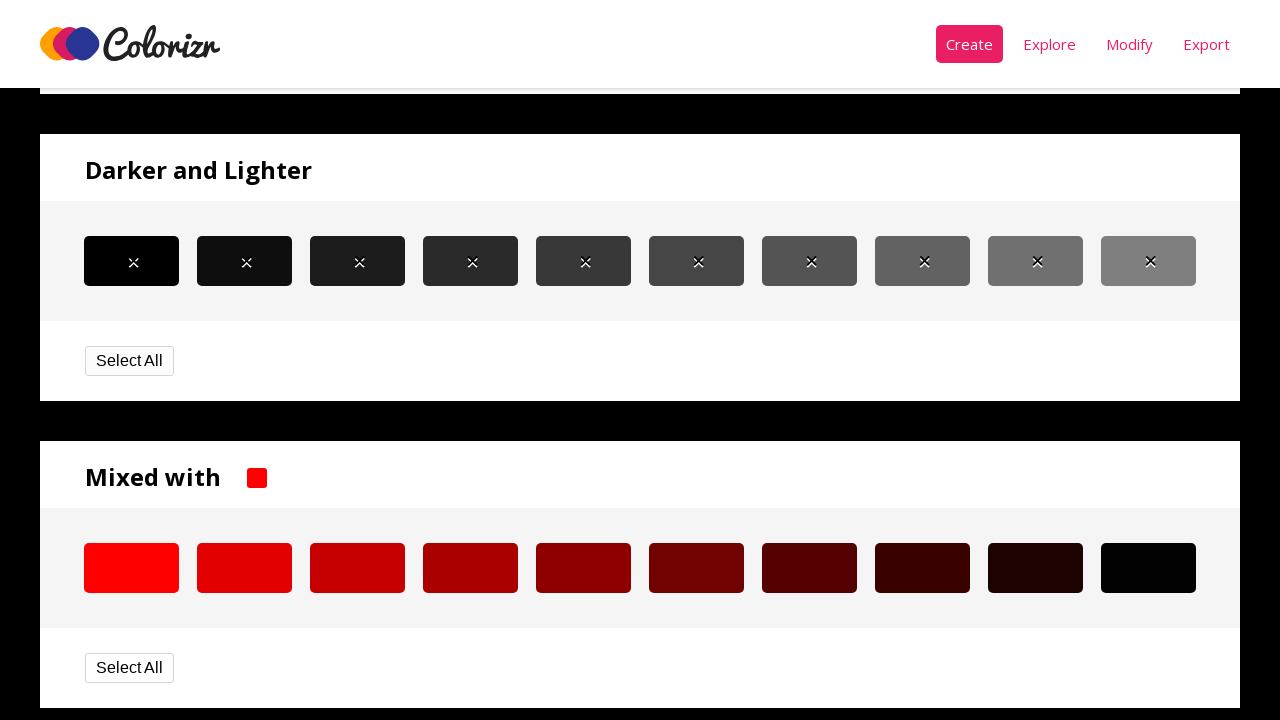

Waited 1000ms for color transition to complete
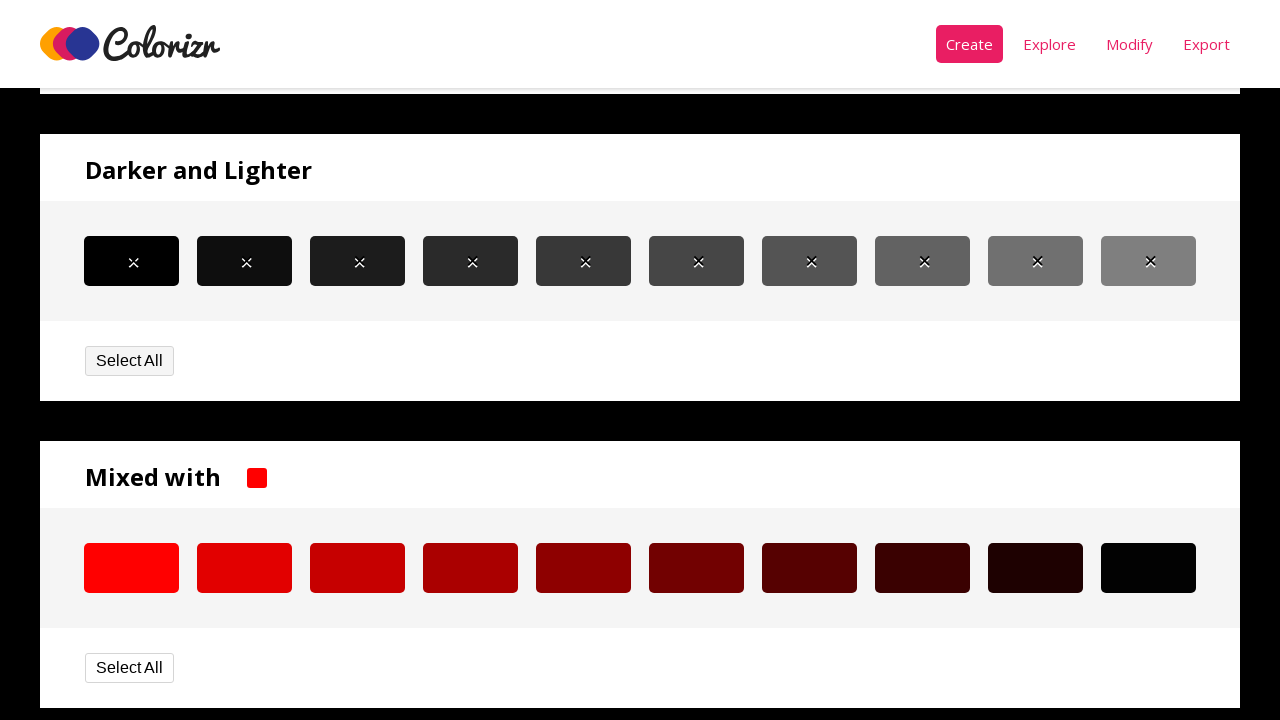

Located color selection items, found 10 items
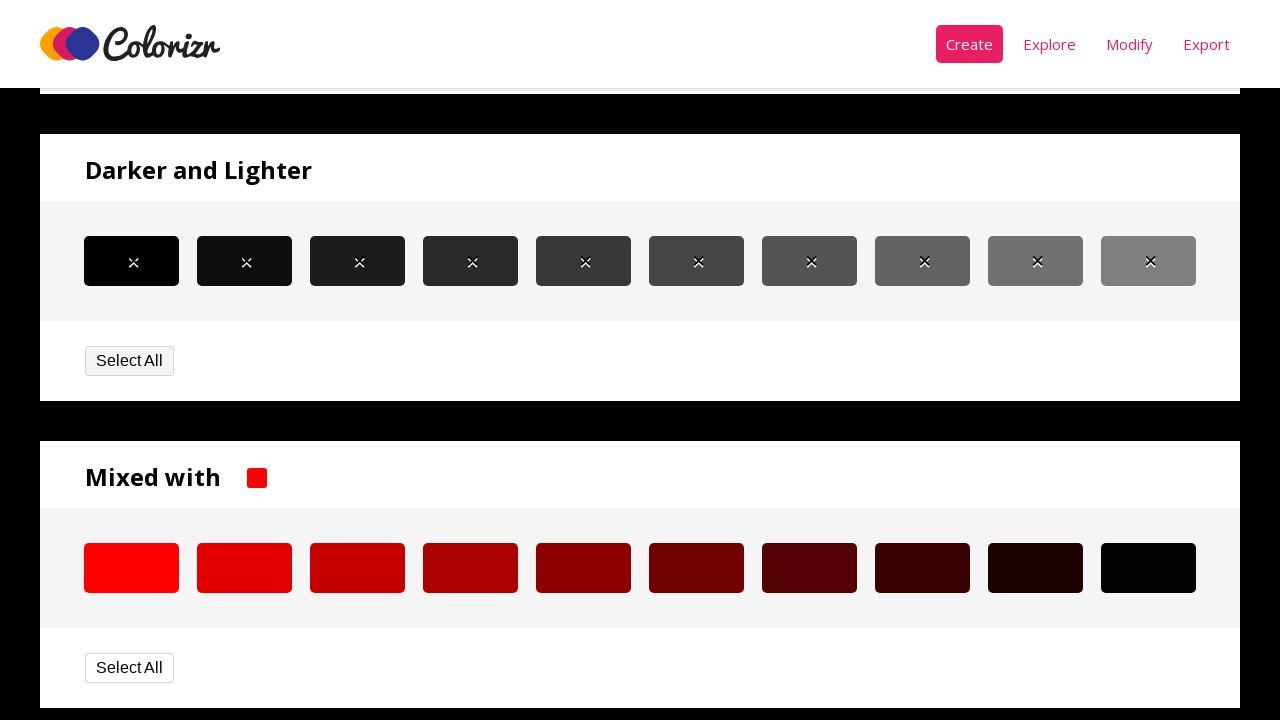

Retrieved background color from selected item 0
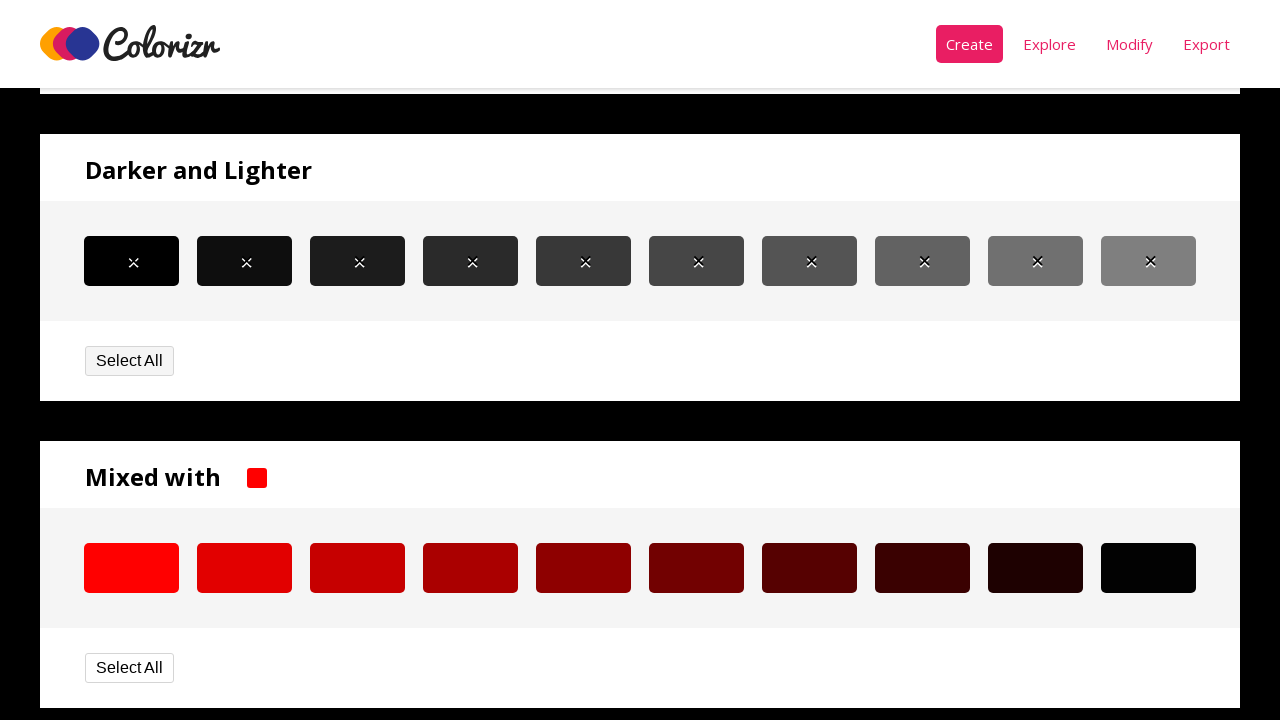

Retrieved background color from dark colors panel item 0
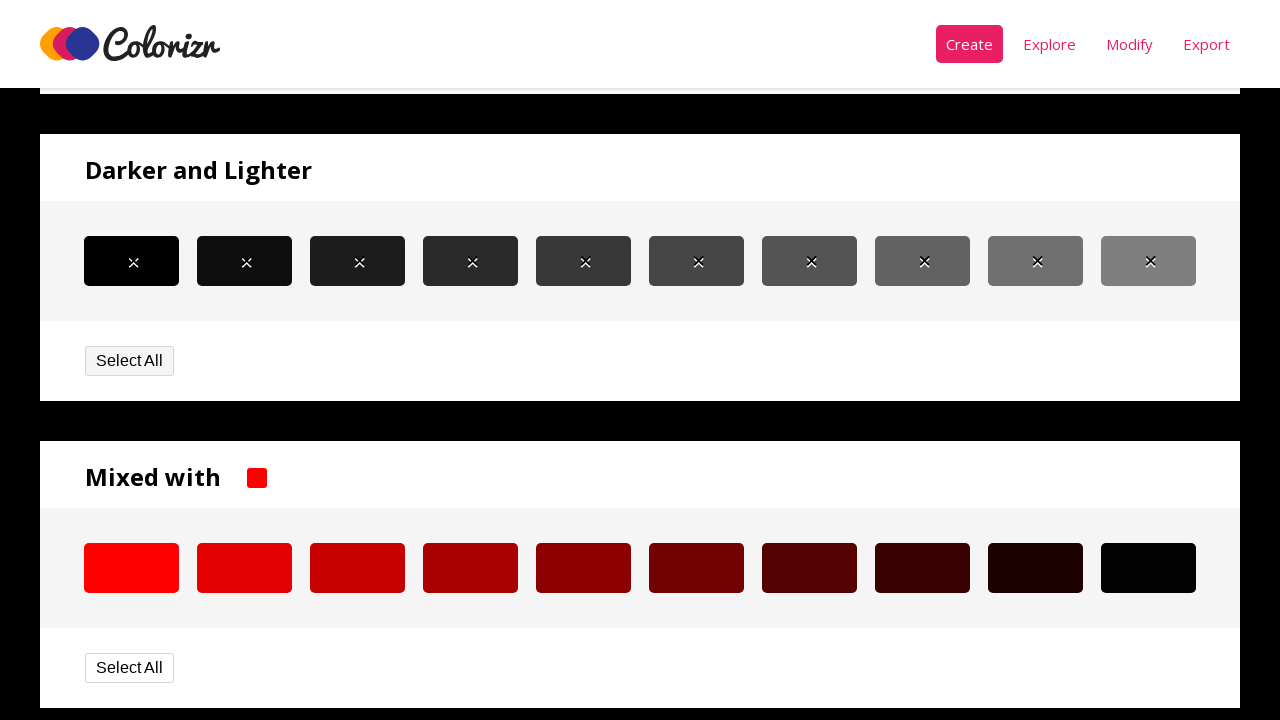

Verified selected item 0 color matches dark colors panel color: rgb(0, 0, 0)
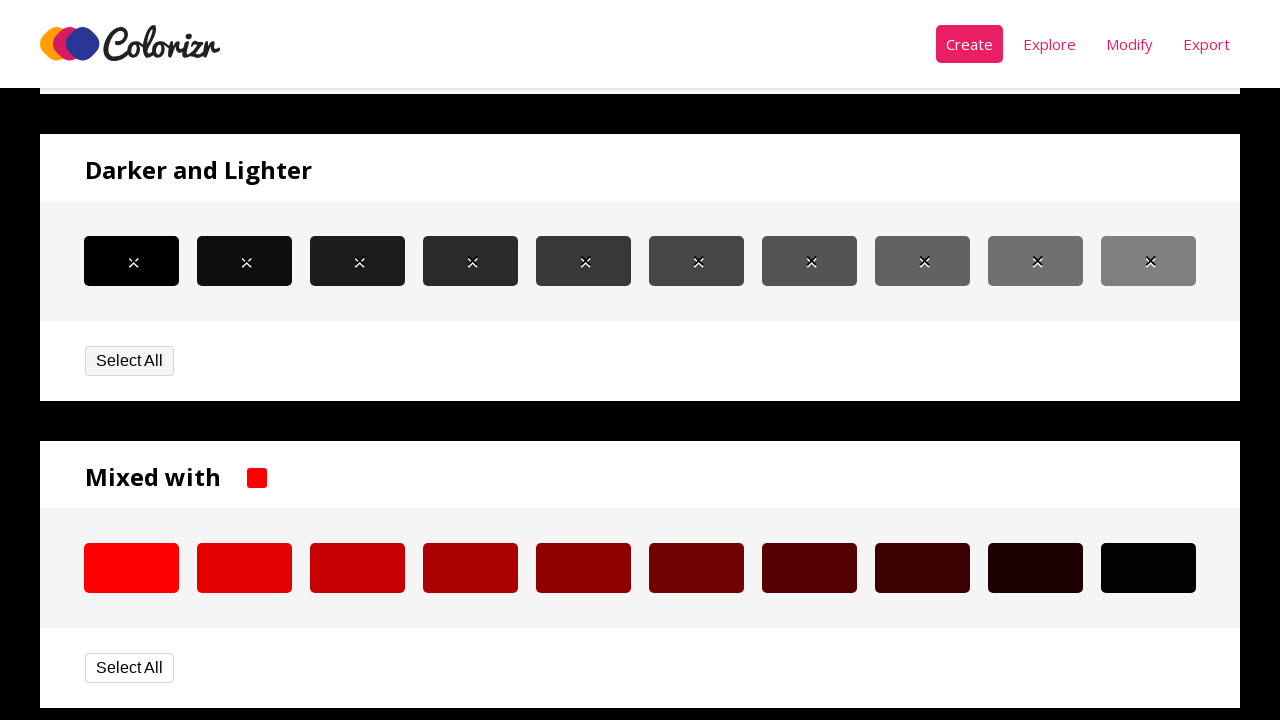

Retrieved background color from selected item 1
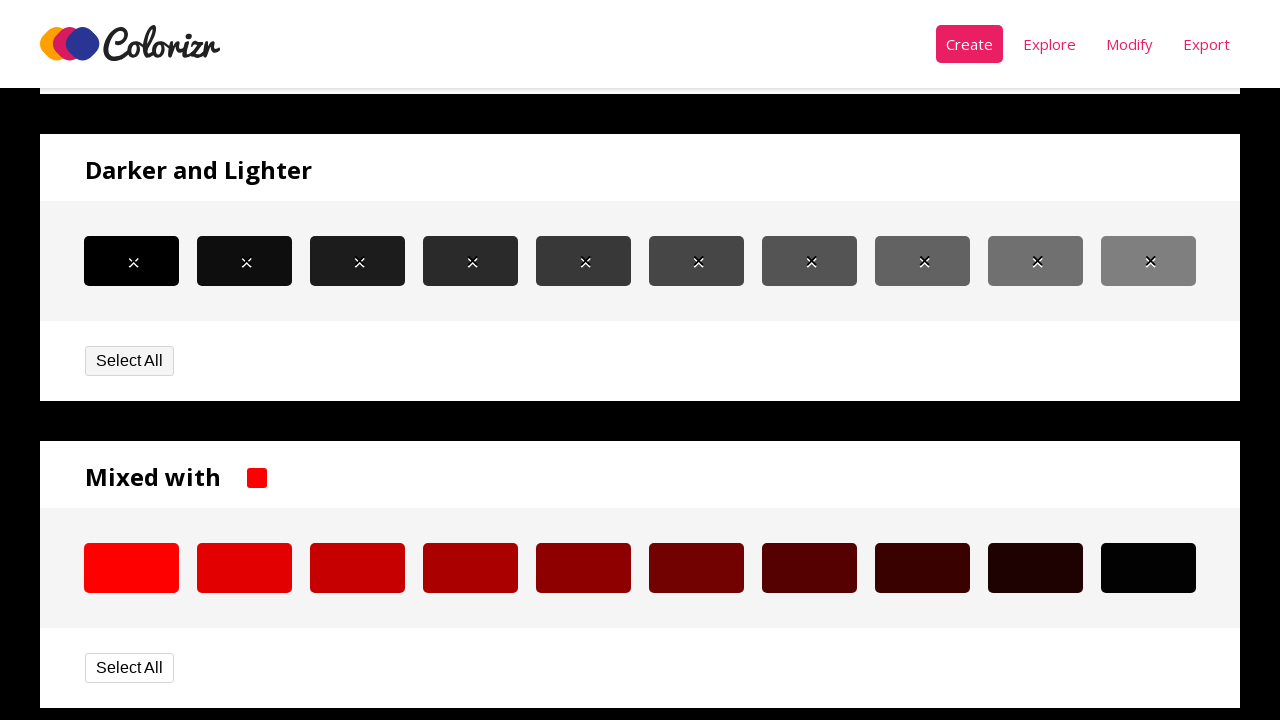

Retrieved background color from dark colors panel item 1
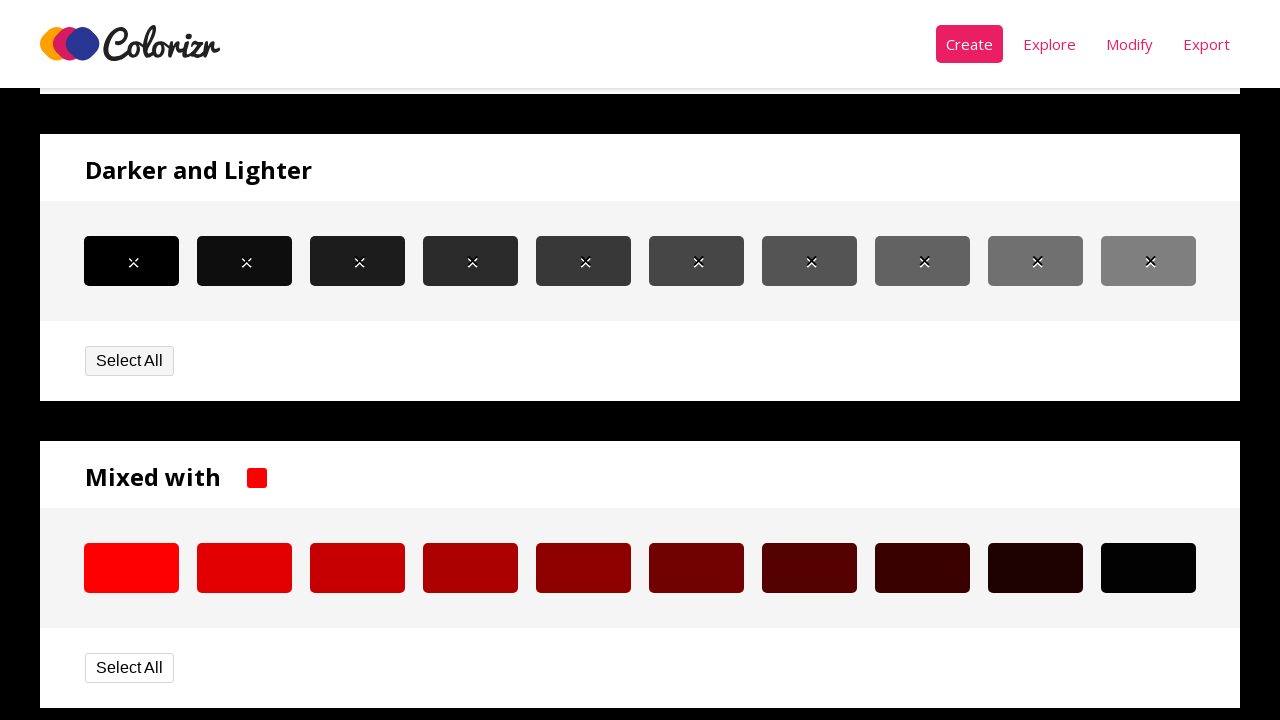

Verified selected item 1 color matches dark colors panel color: rgb(14, 14, 14)
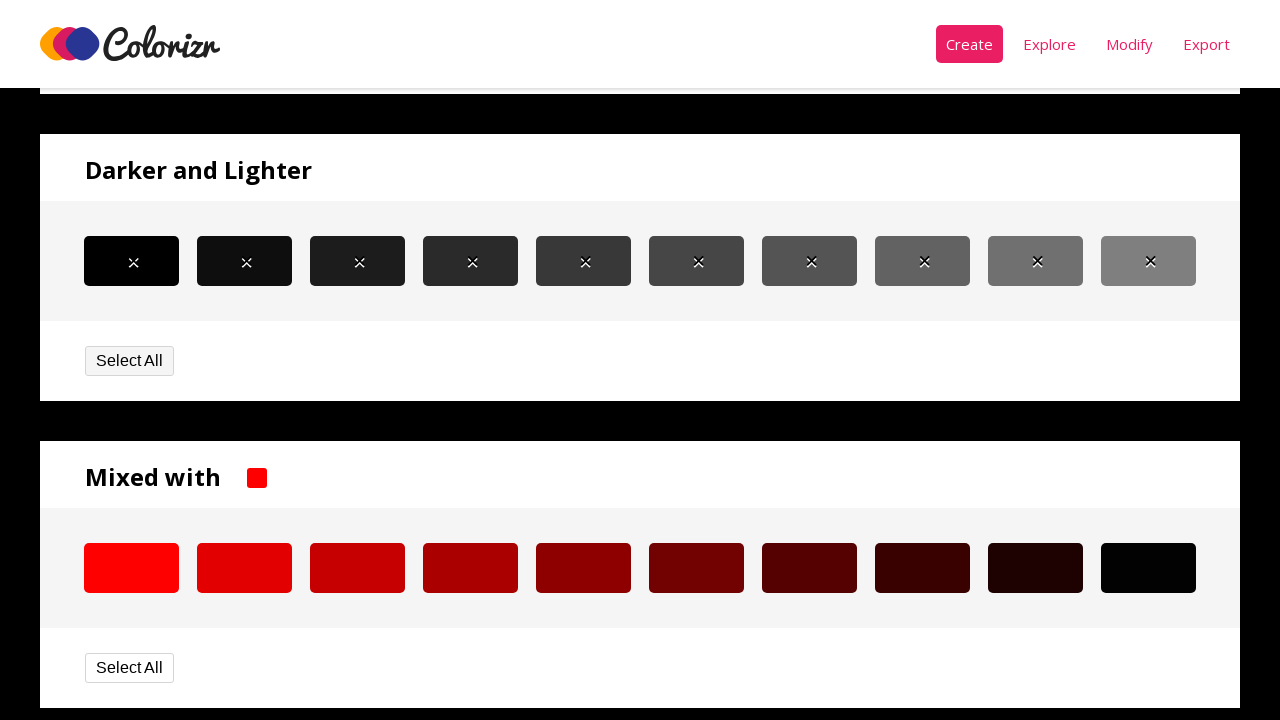

Retrieved background color from selected item 2
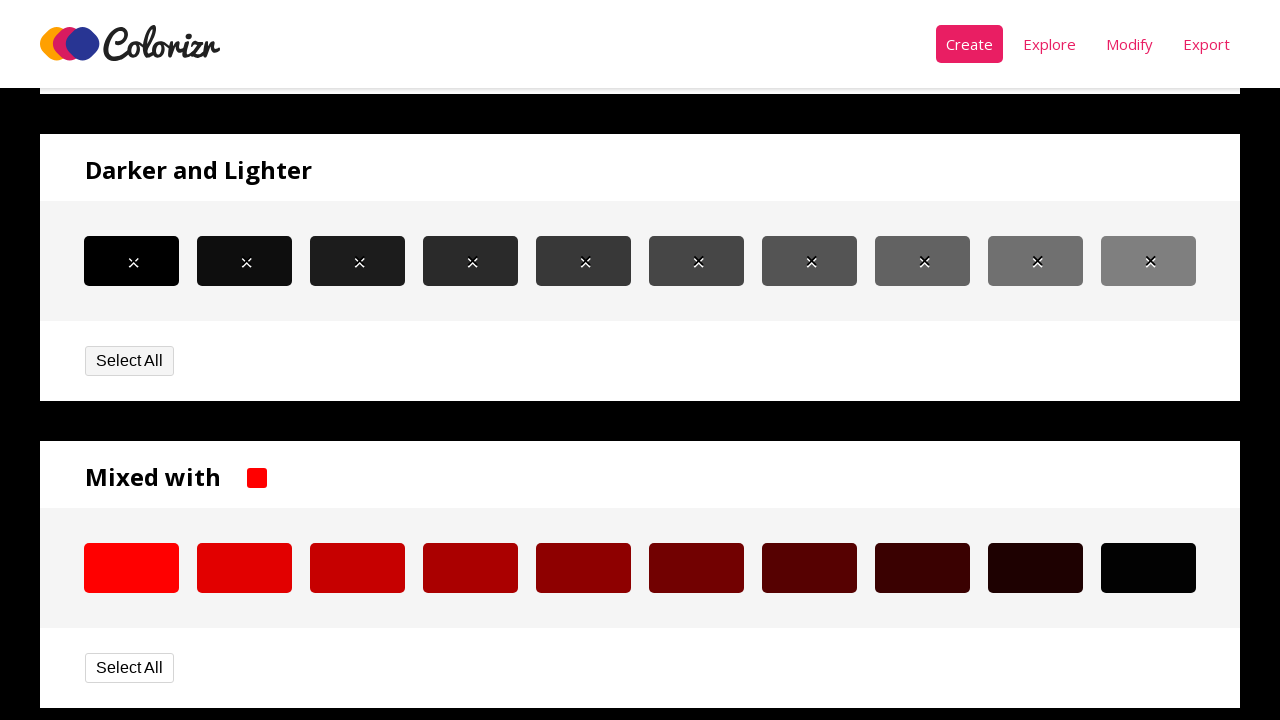

Retrieved background color from dark colors panel item 2
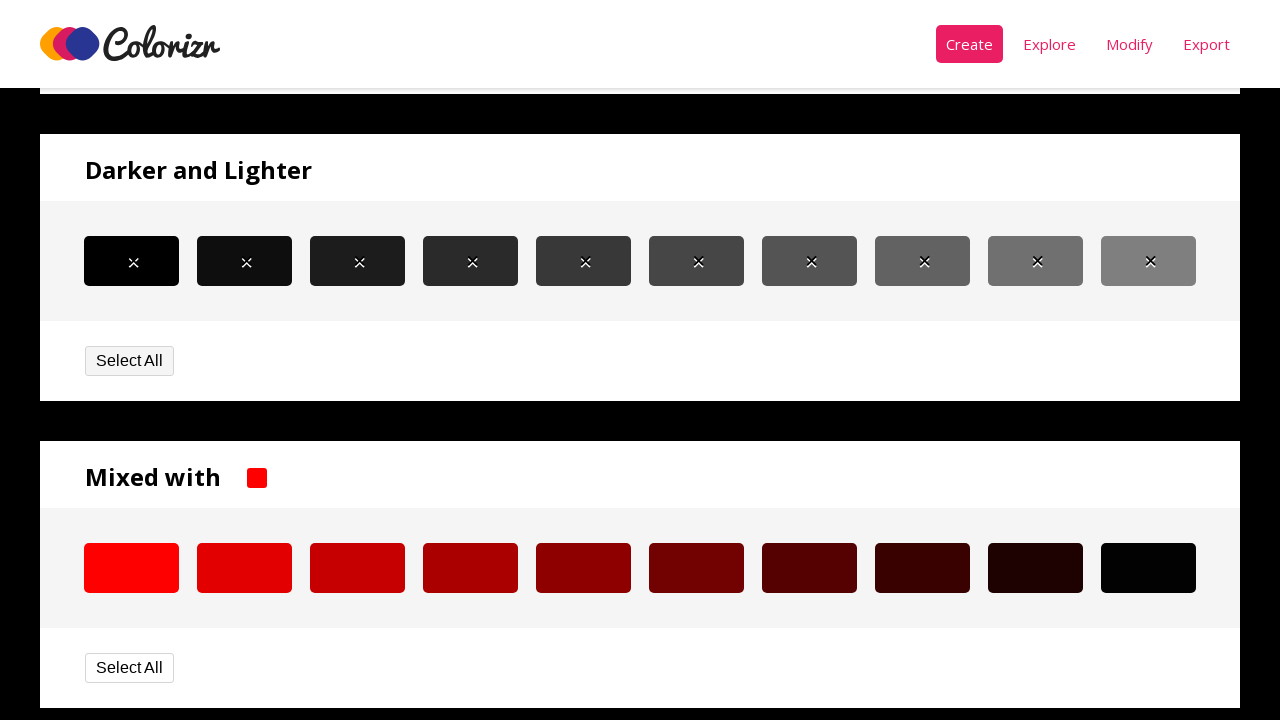

Verified selected item 2 color matches dark colors panel color: rgb(28, 28, 28)
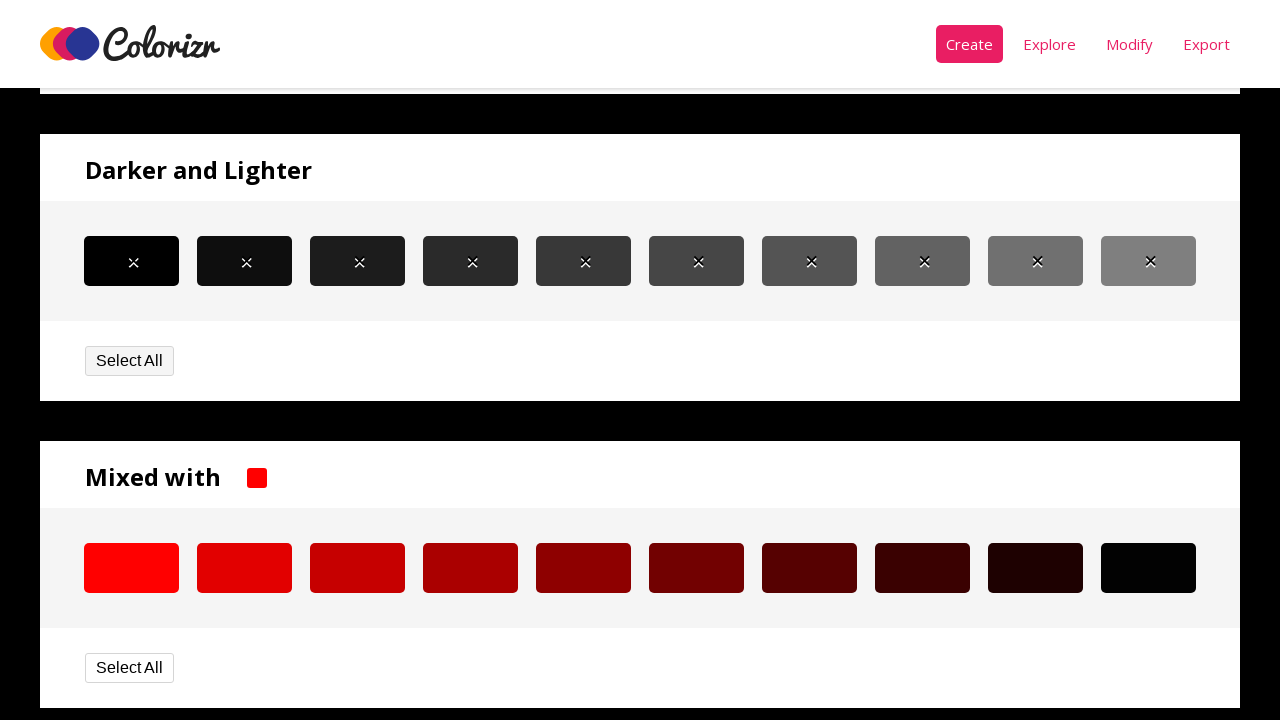

Retrieved background color from selected item 3
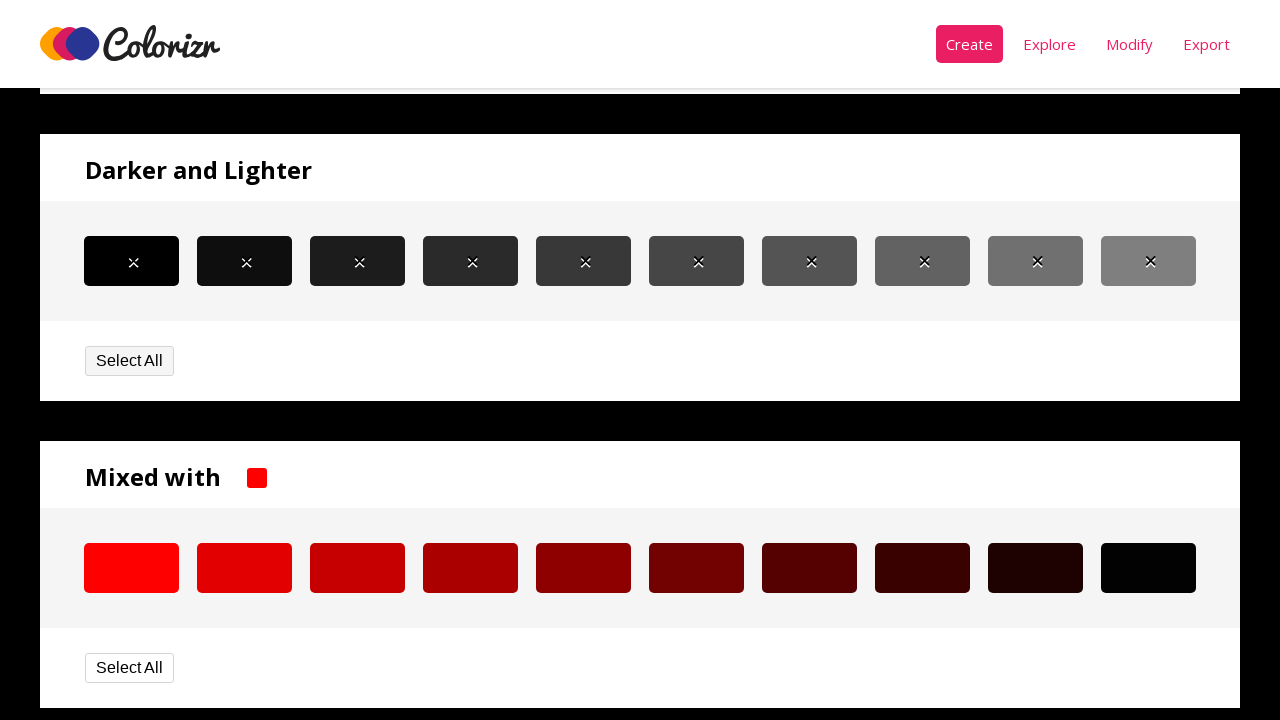

Retrieved background color from dark colors panel item 3
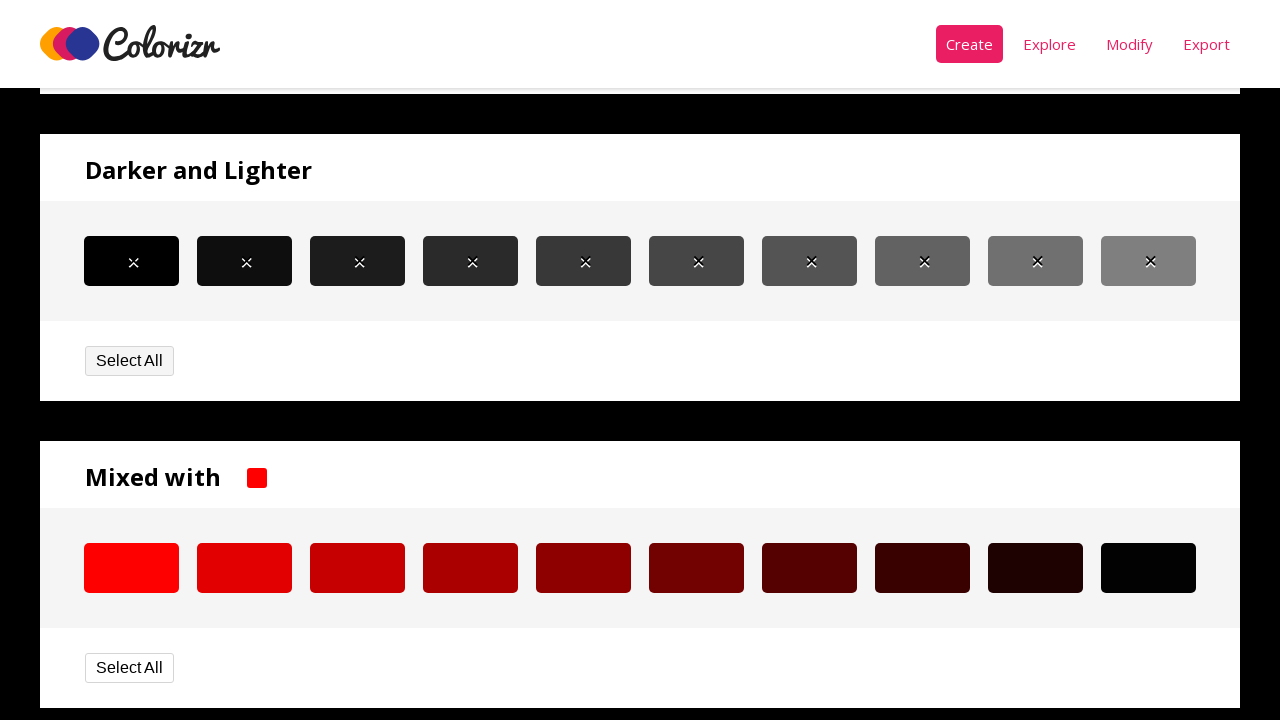

Verified selected item 3 color matches dark colors panel color: rgb(42, 42, 42)
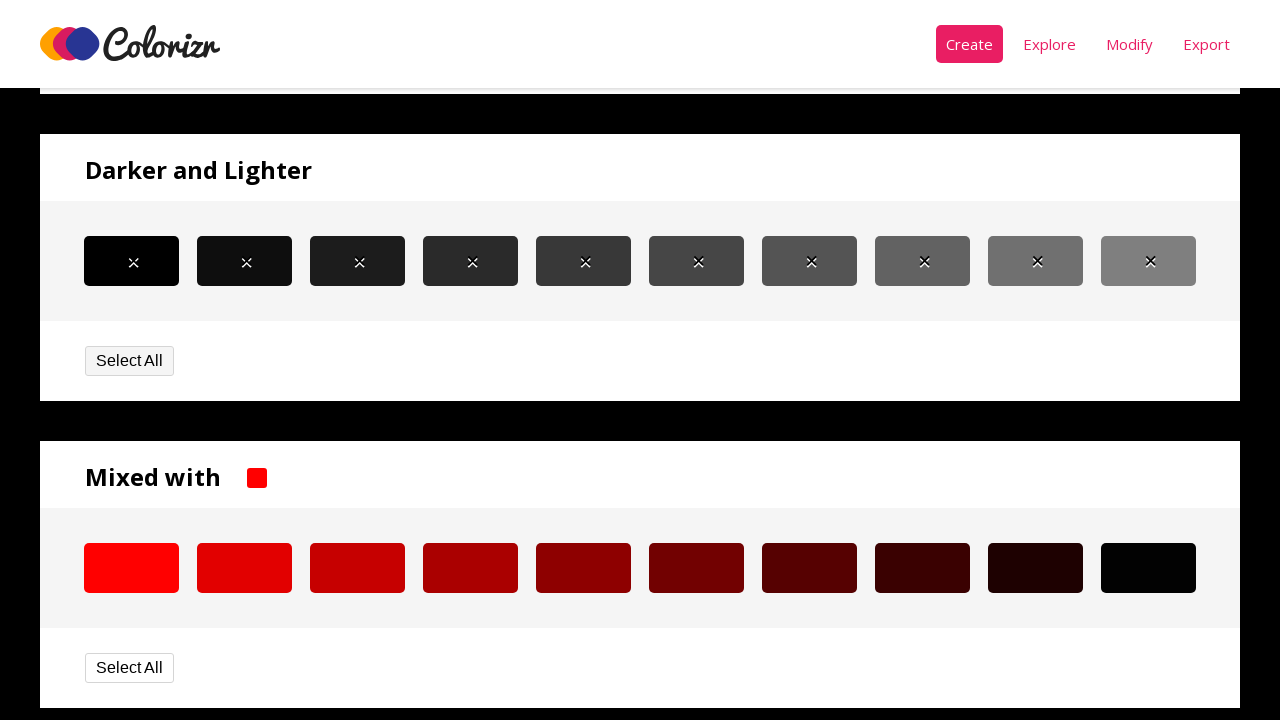

Retrieved background color from selected item 4
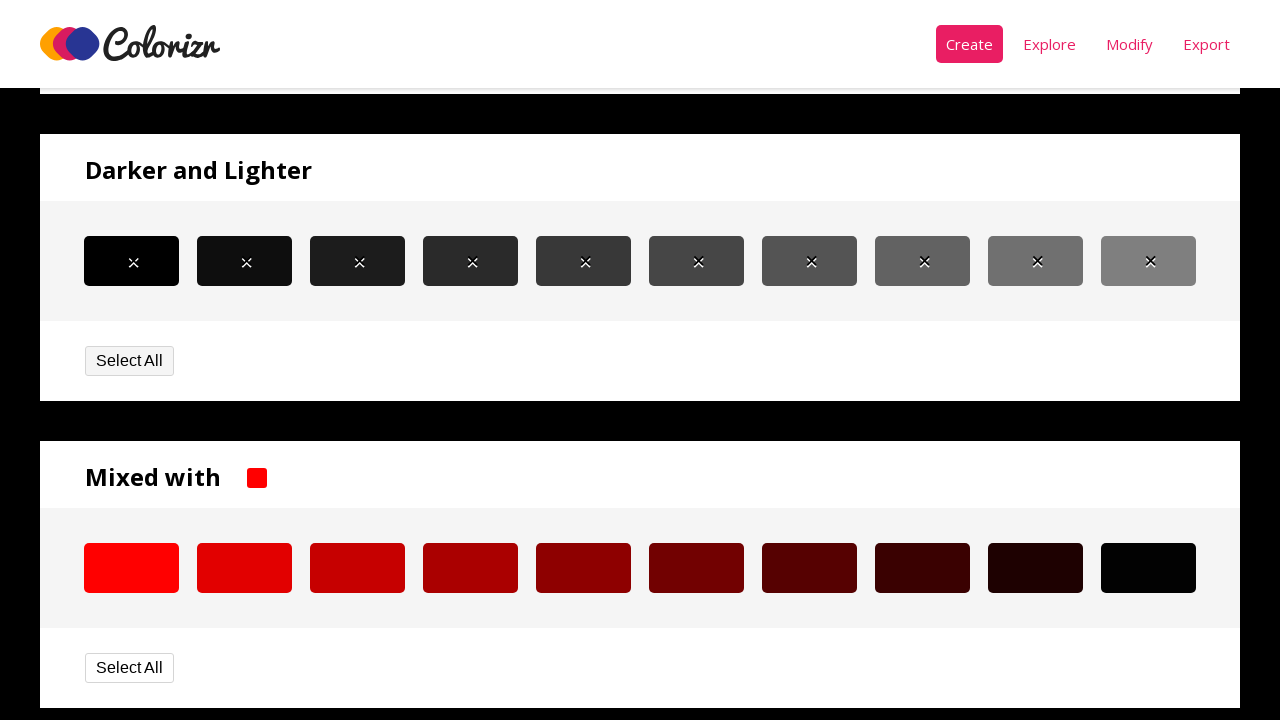

Retrieved background color from dark colors panel item 4
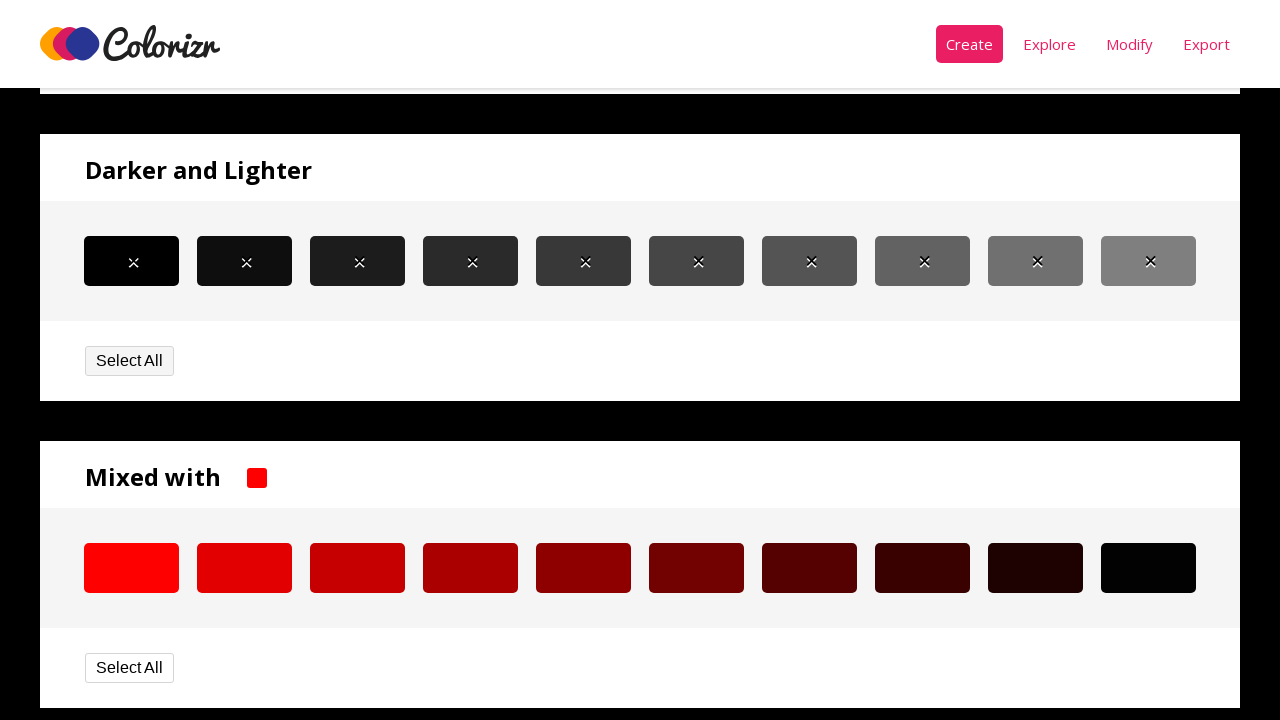

Verified selected item 4 color matches dark colors panel color: rgb(56, 56, 56)
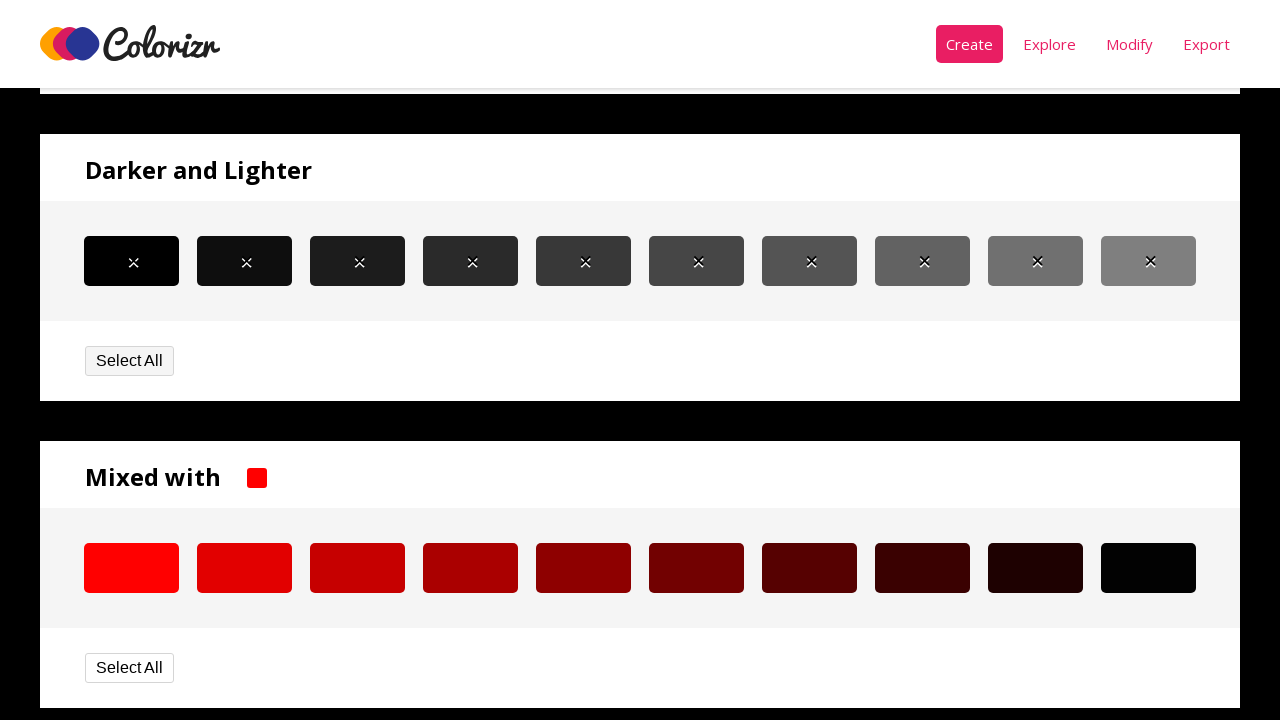

Retrieved background color from selected item 5
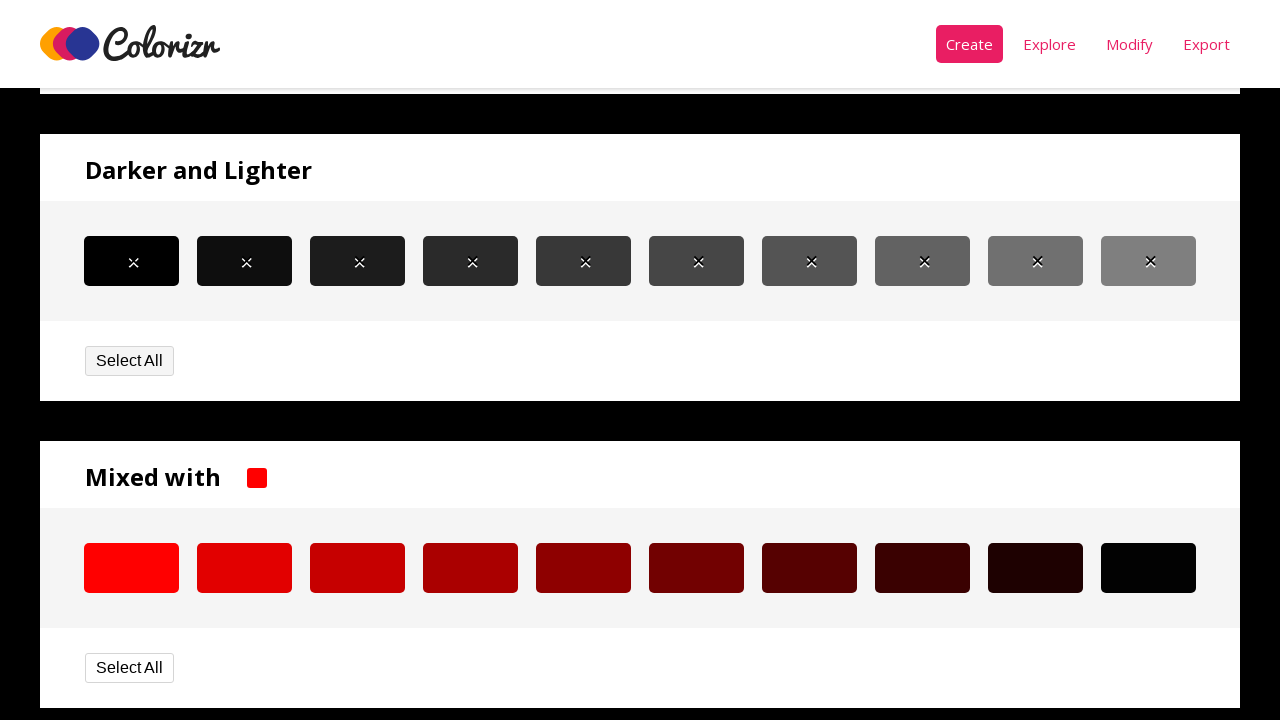

Retrieved background color from dark colors panel item 5
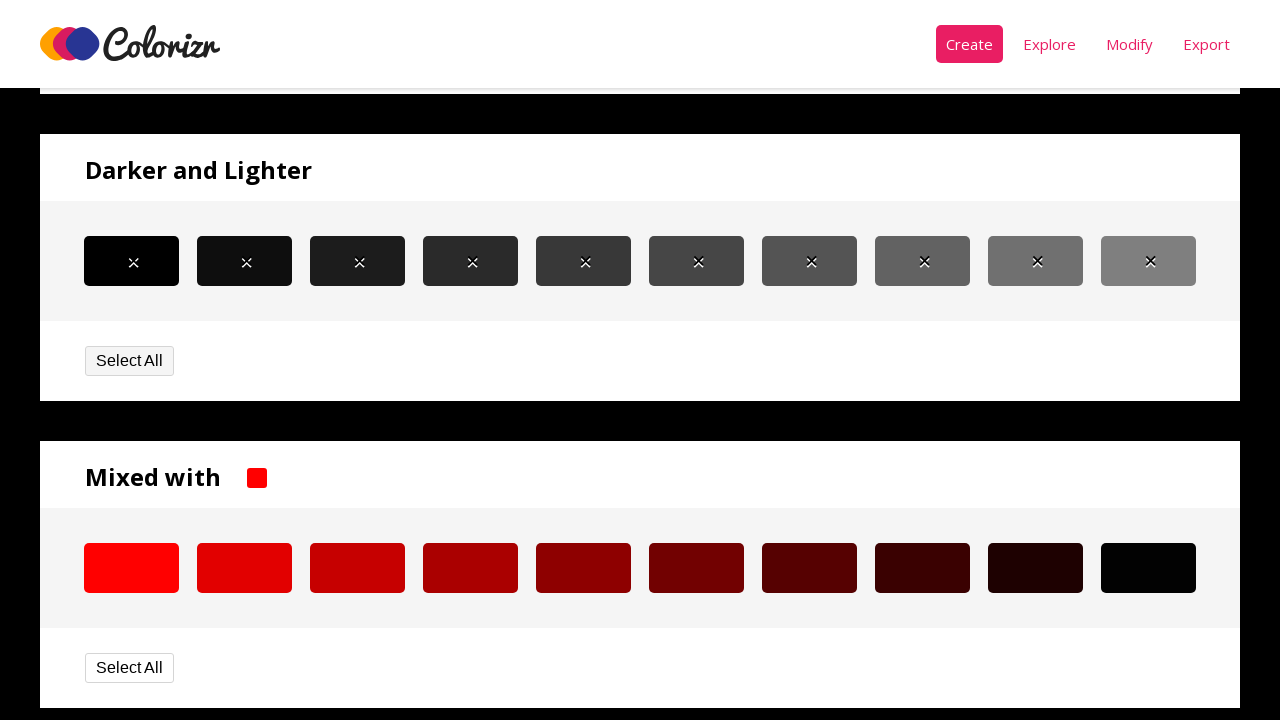

Verified selected item 5 color matches dark colors panel color: rgb(70, 70, 70)
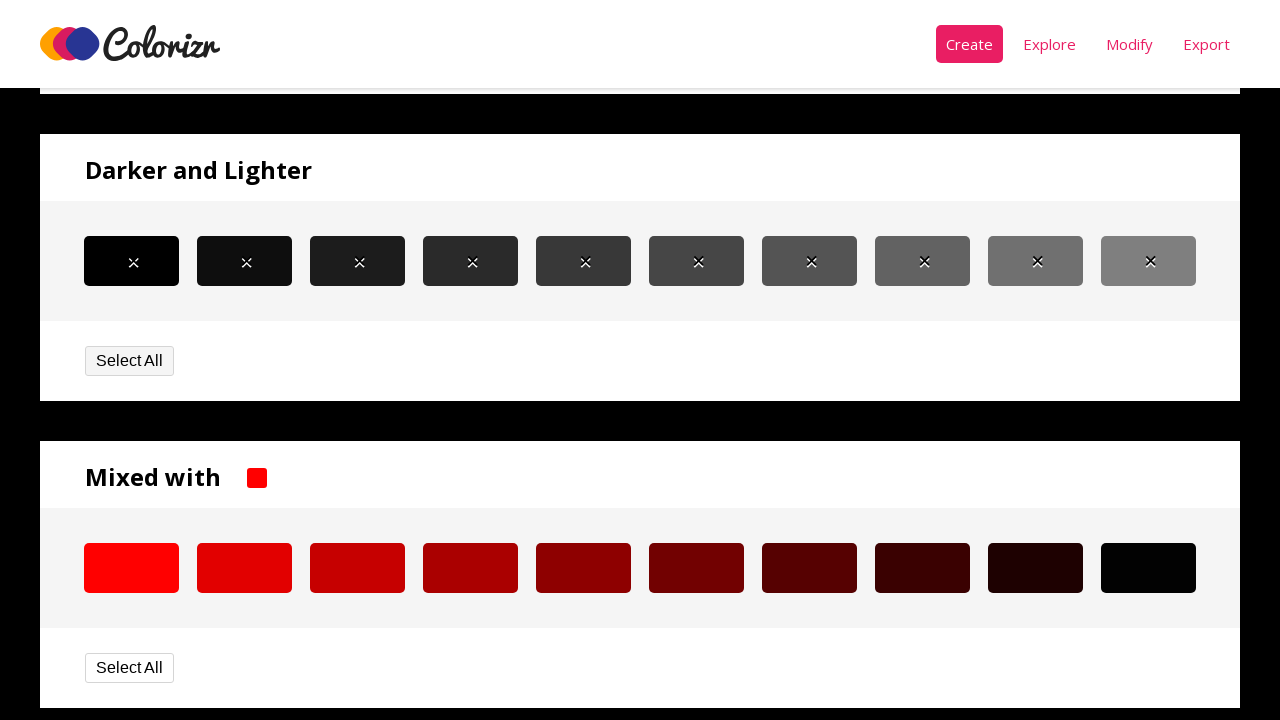

Retrieved background color from selected item 6
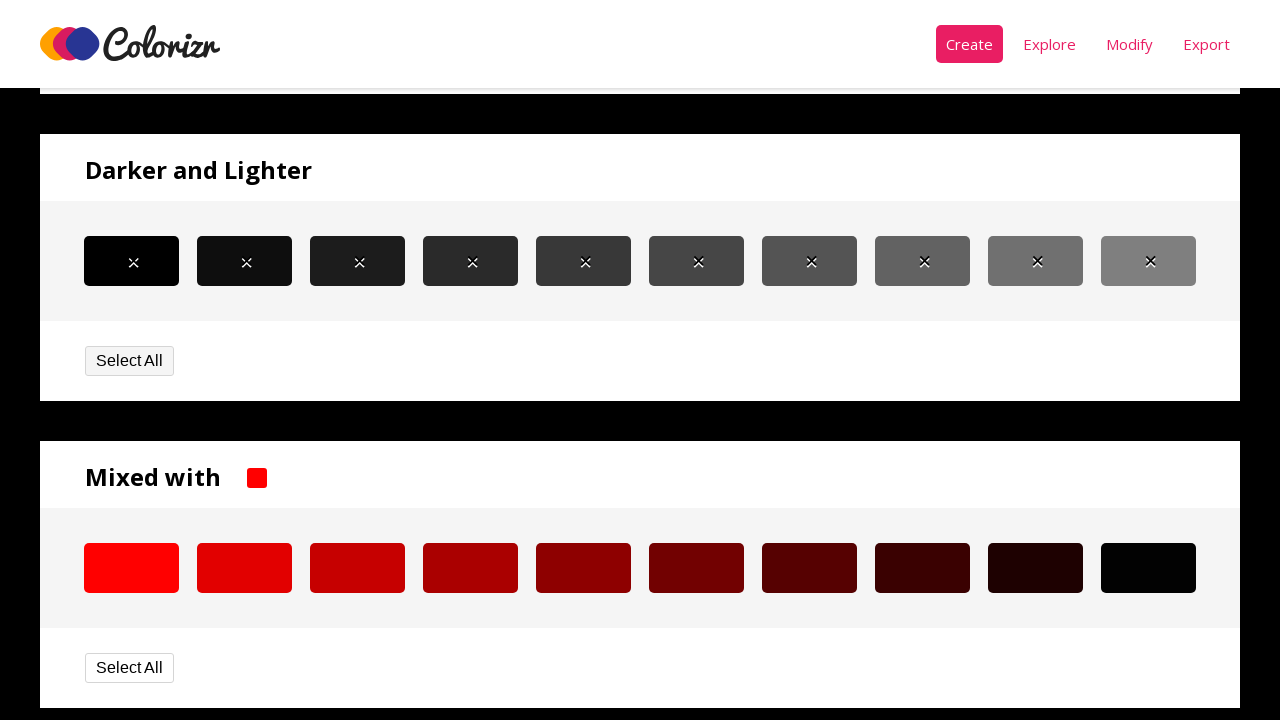

Retrieved background color from dark colors panel item 6
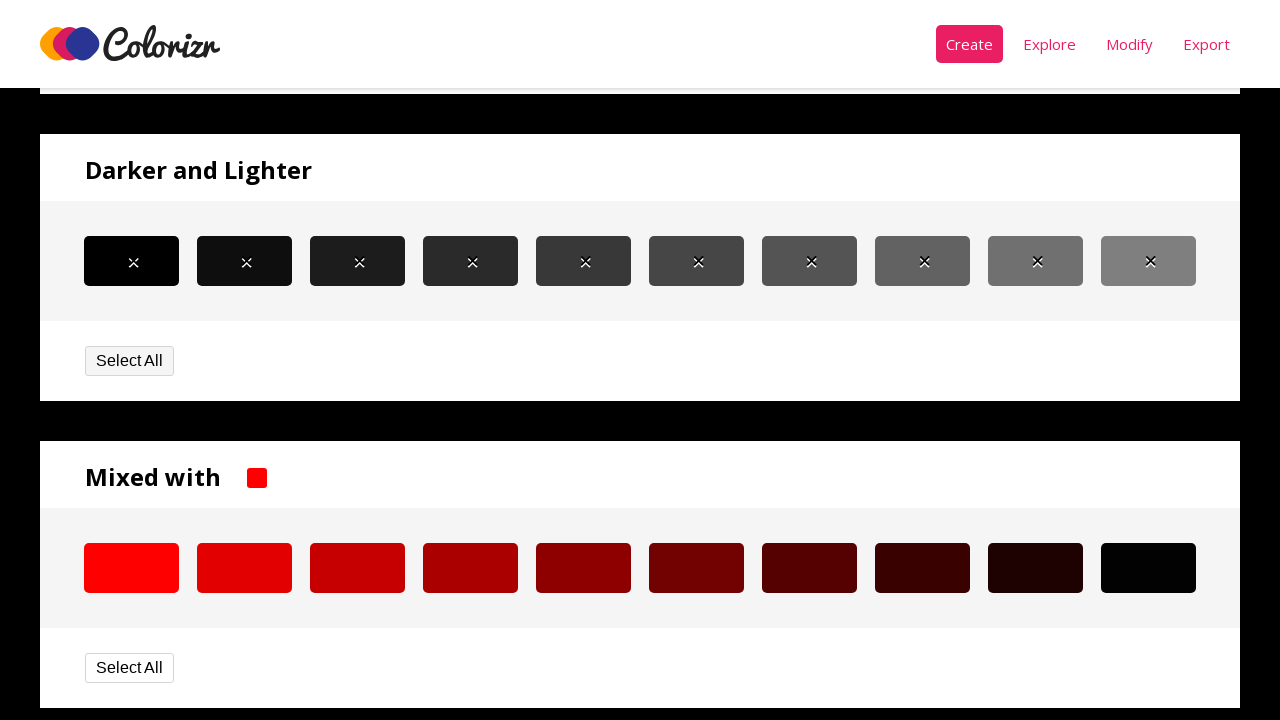

Verified selected item 6 color matches dark colors panel color: rgb(84, 84, 84)
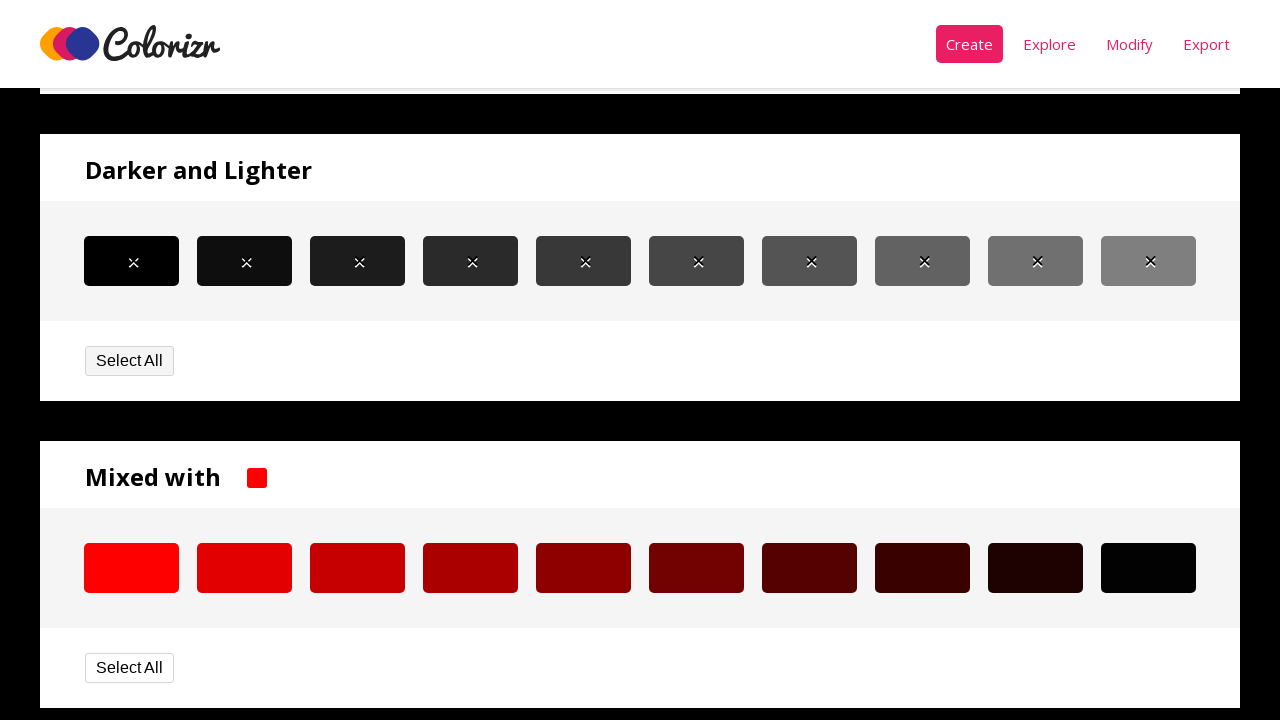

Retrieved background color from selected item 7
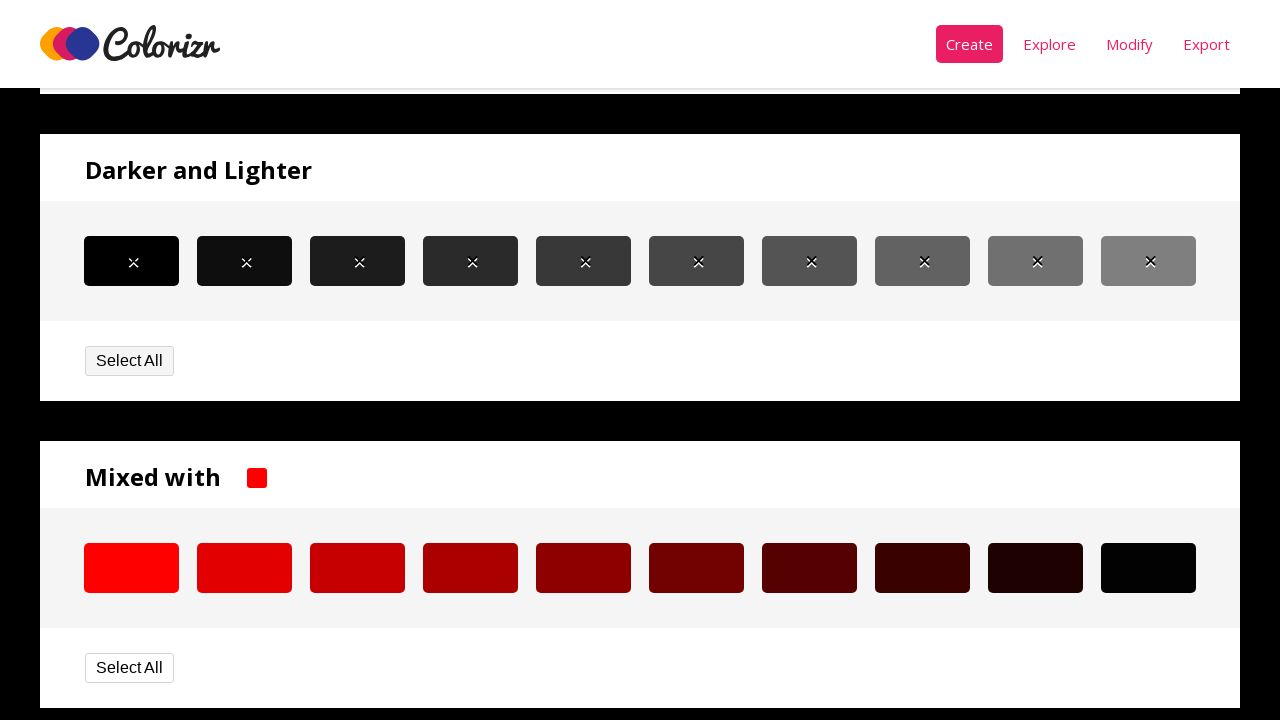

Retrieved background color from dark colors panel item 7
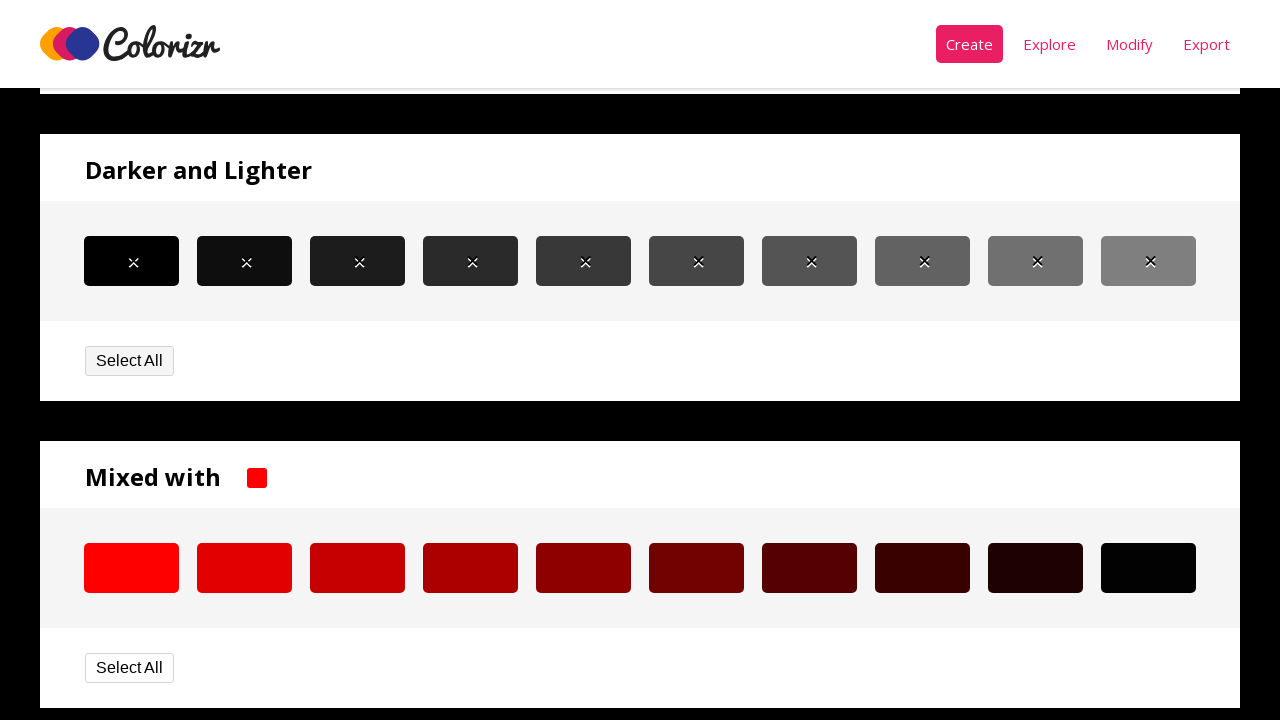

Verified selected item 7 color matches dark colors panel color: rgb(98, 98, 98)
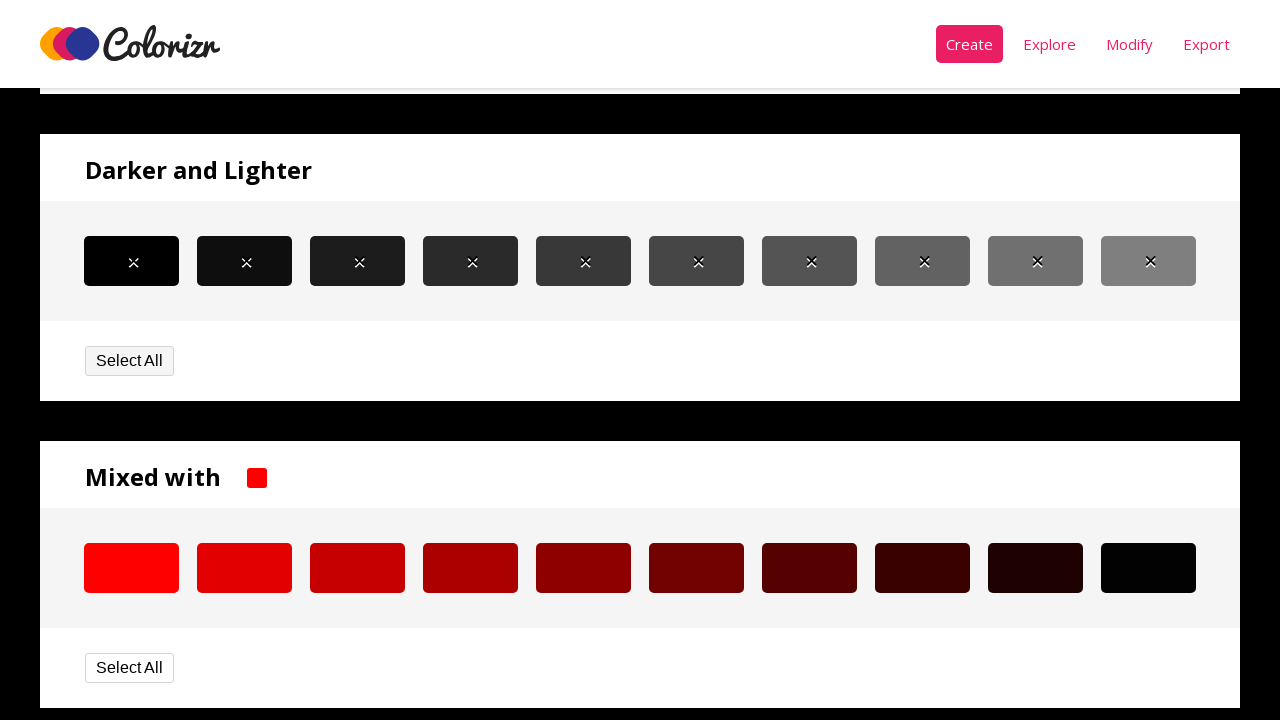

Retrieved background color from selected item 8
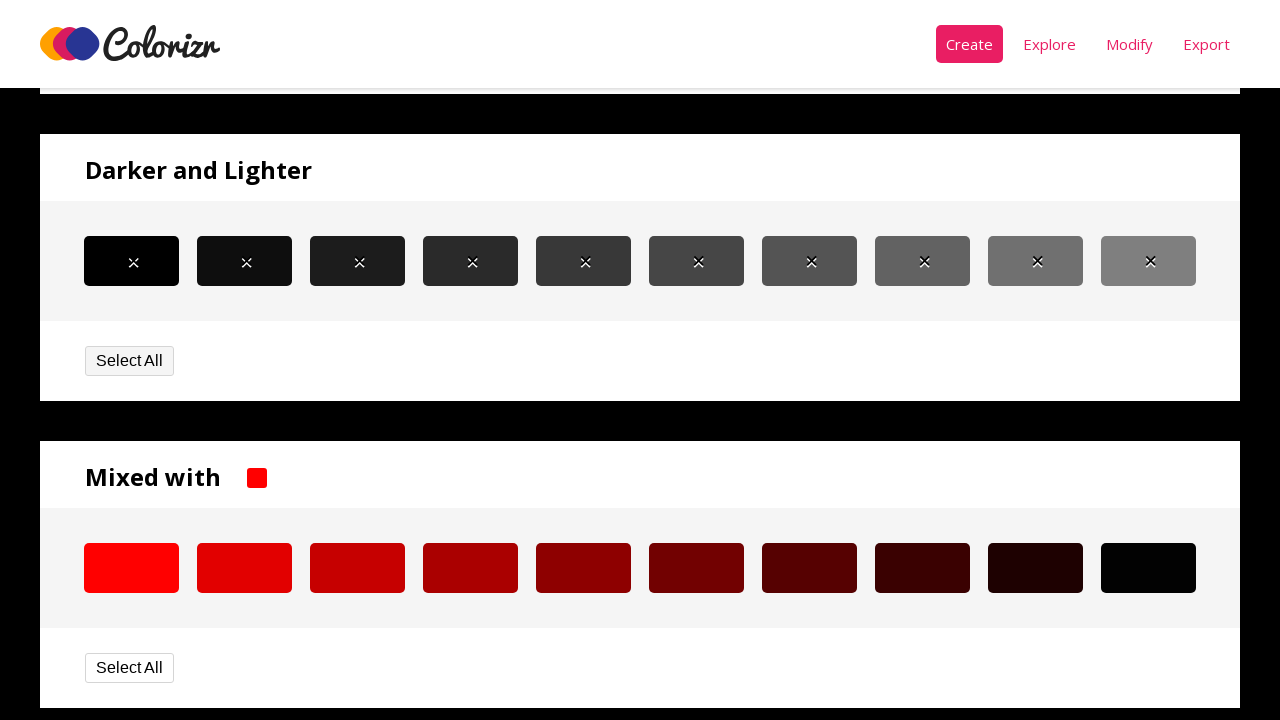

Retrieved background color from dark colors panel item 8
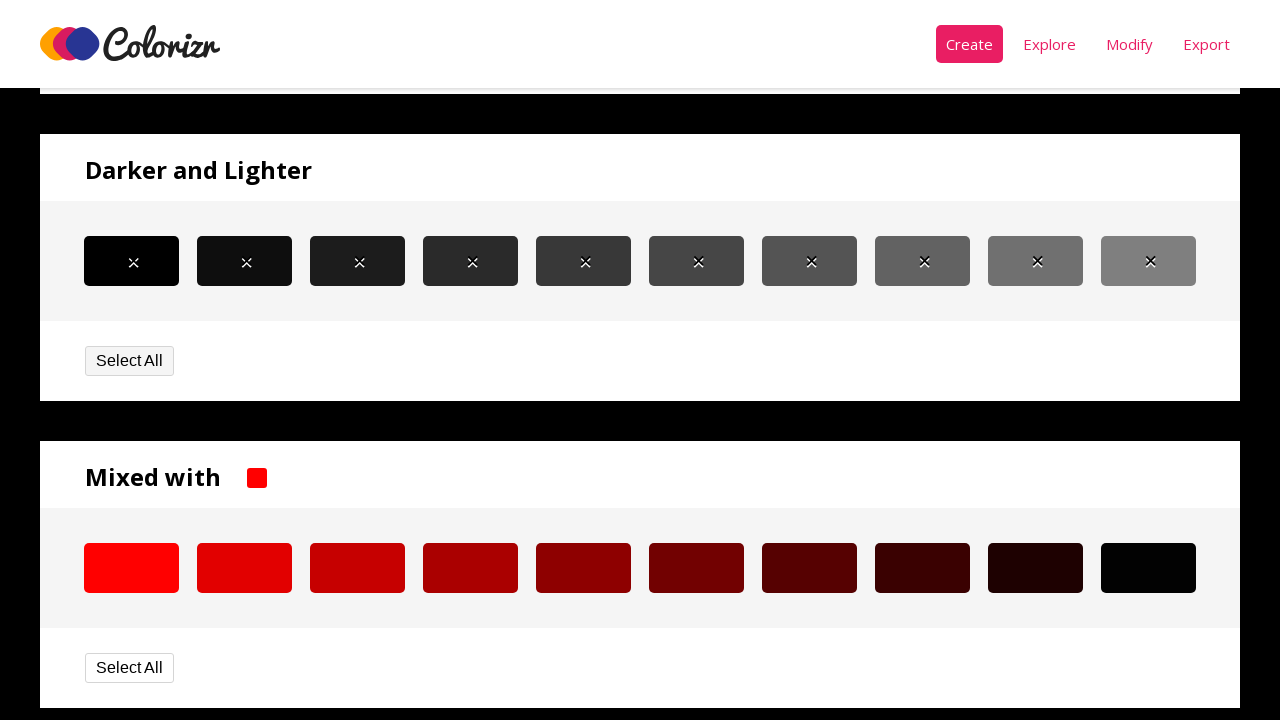

Verified selected item 8 color matches dark colors panel color: rgb(112, 112, 112)
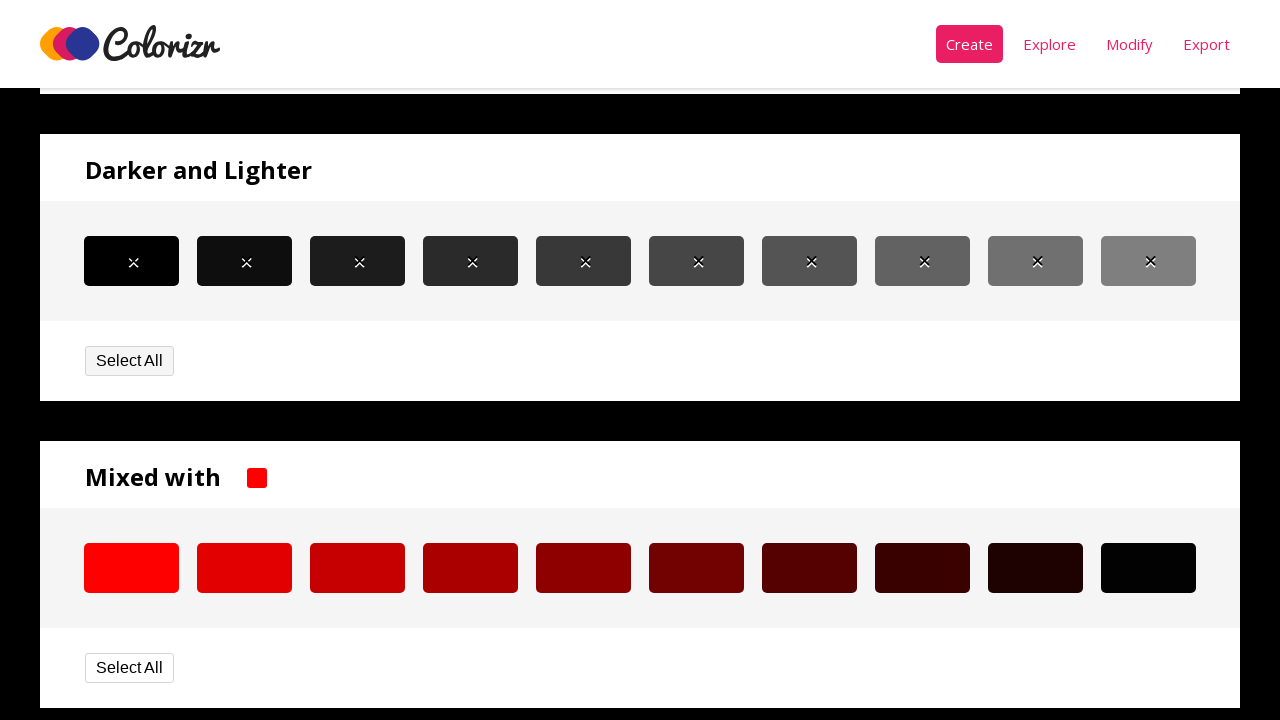

Retrieved background color from selected item 9
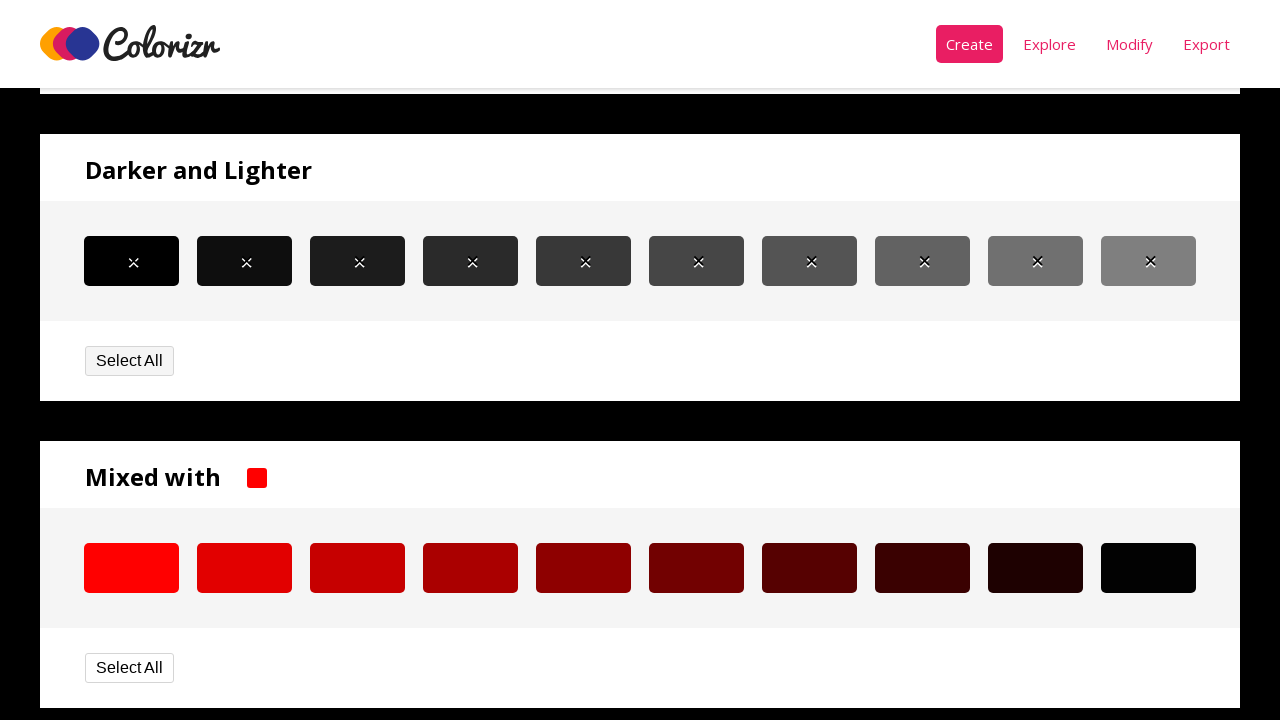

Retrieved background color from dark colors panel item 9
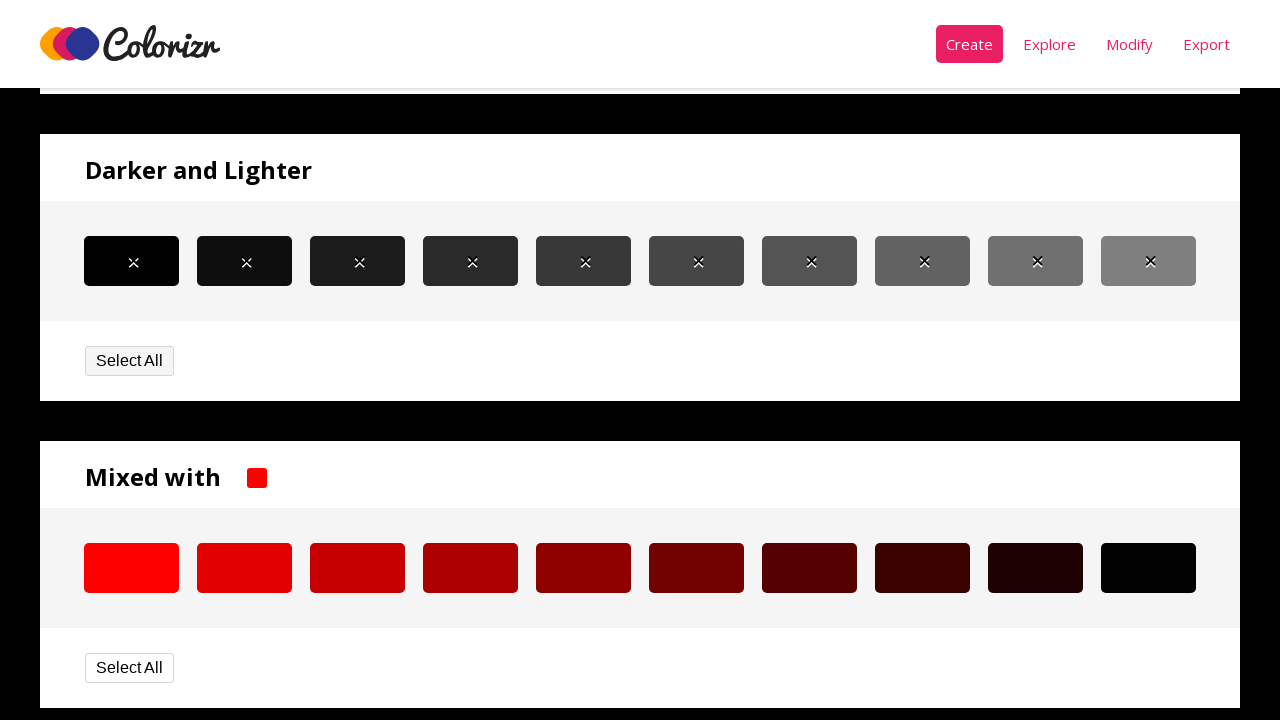

Verified selected item 9 color matches dark colors panel color: rgb(127, 127, 127)
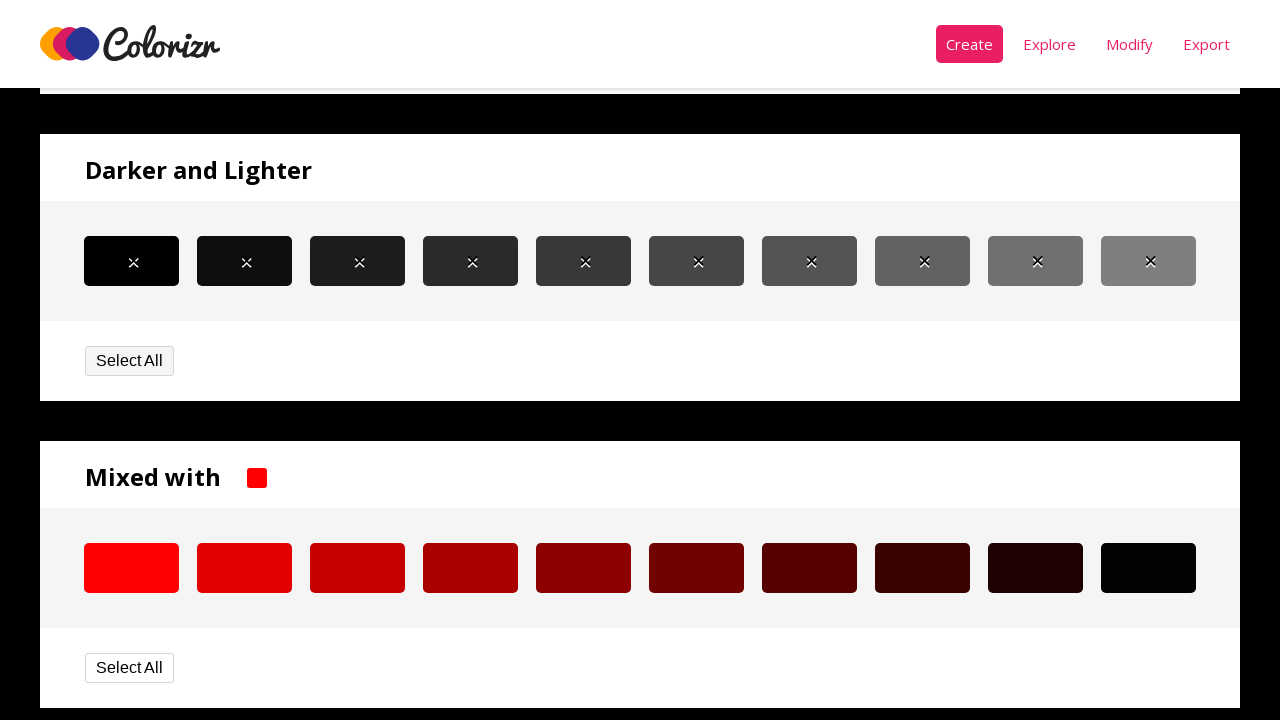

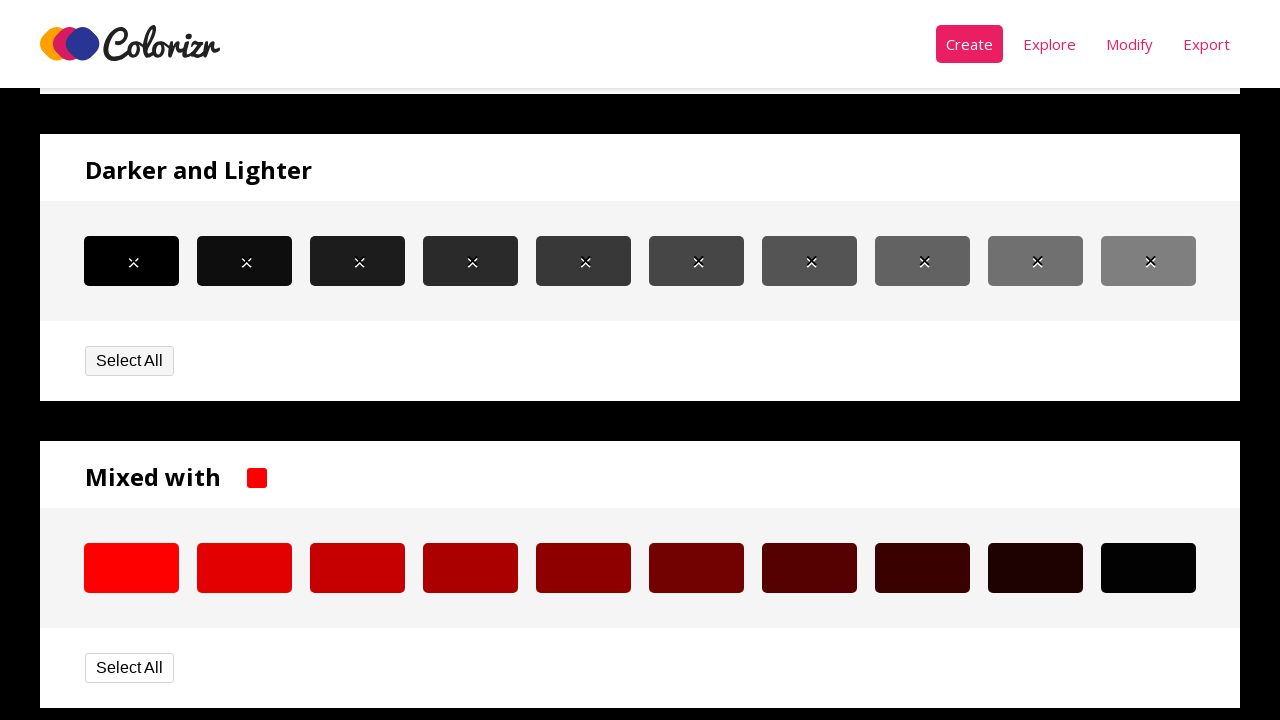